Tests the Add/Remove Elements functionality by clicking the Add Element button 5 times and verifying that Delete buttons are created

Starting URL: http://the-internet.herokuapp.com/add_remove_elements/

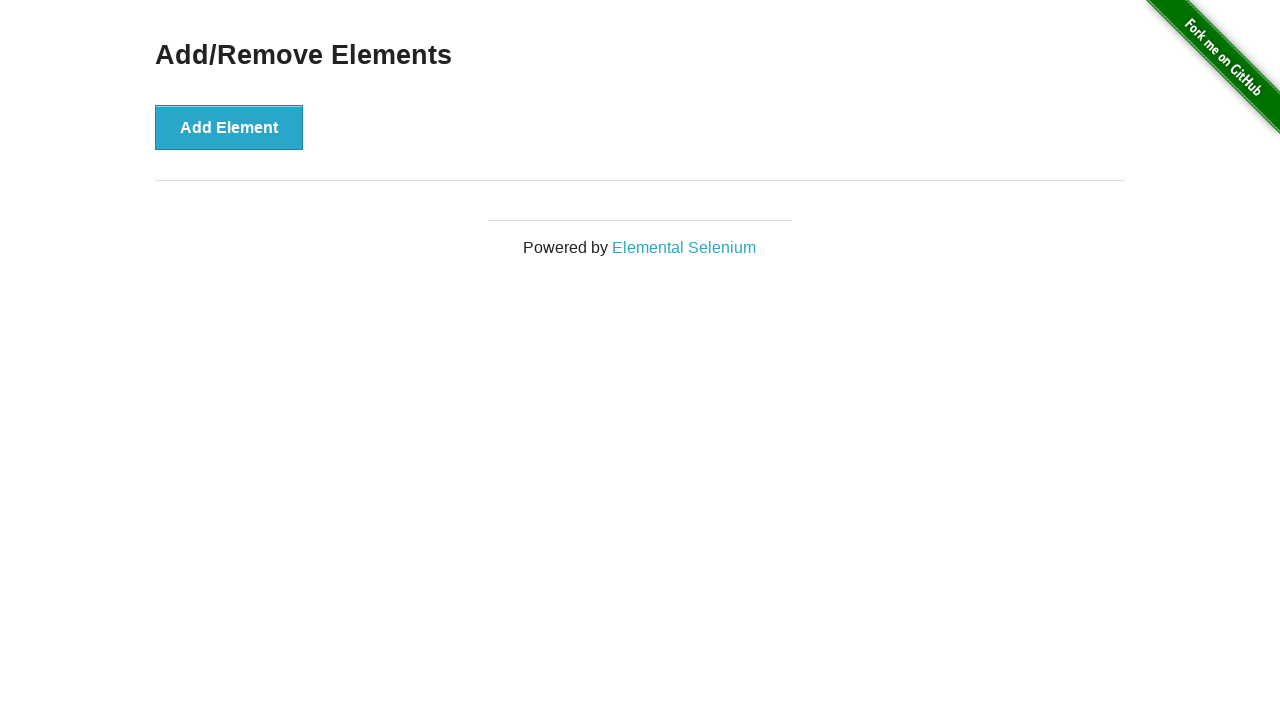

Add Element button became visible
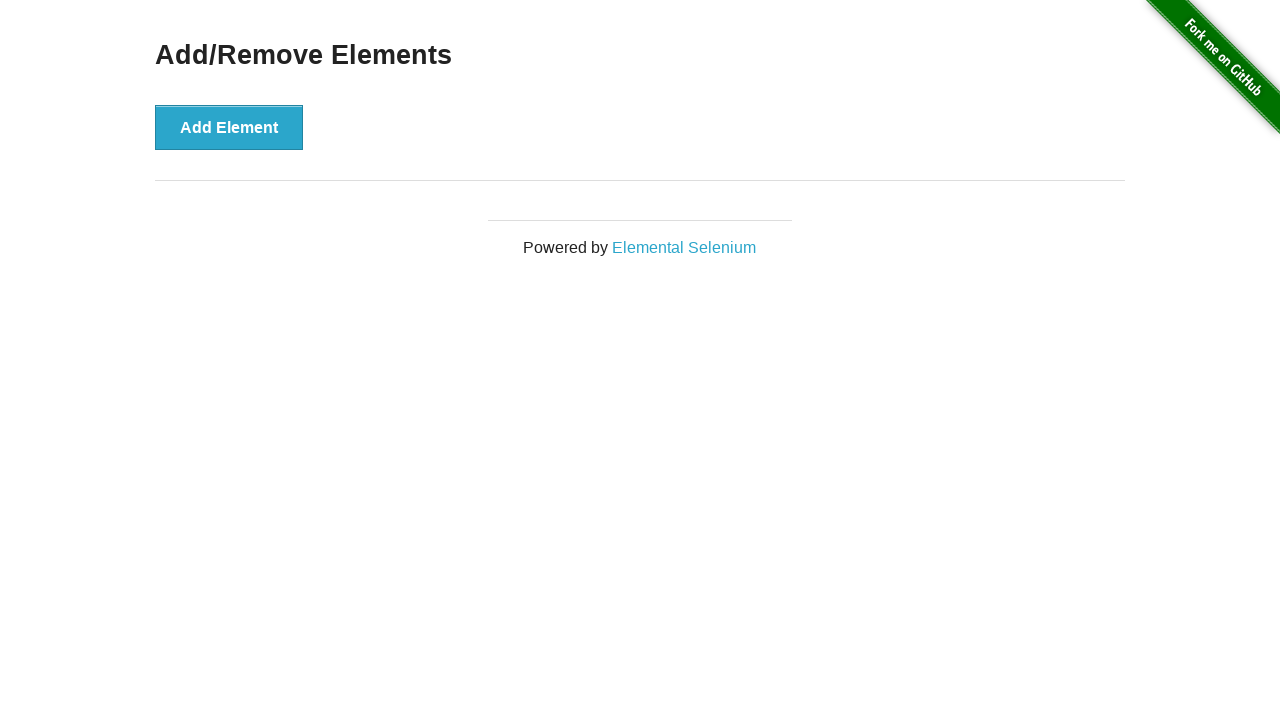

Clicked Add Element button at (229, 127) on xpath=//button[@onclick='addElement()']
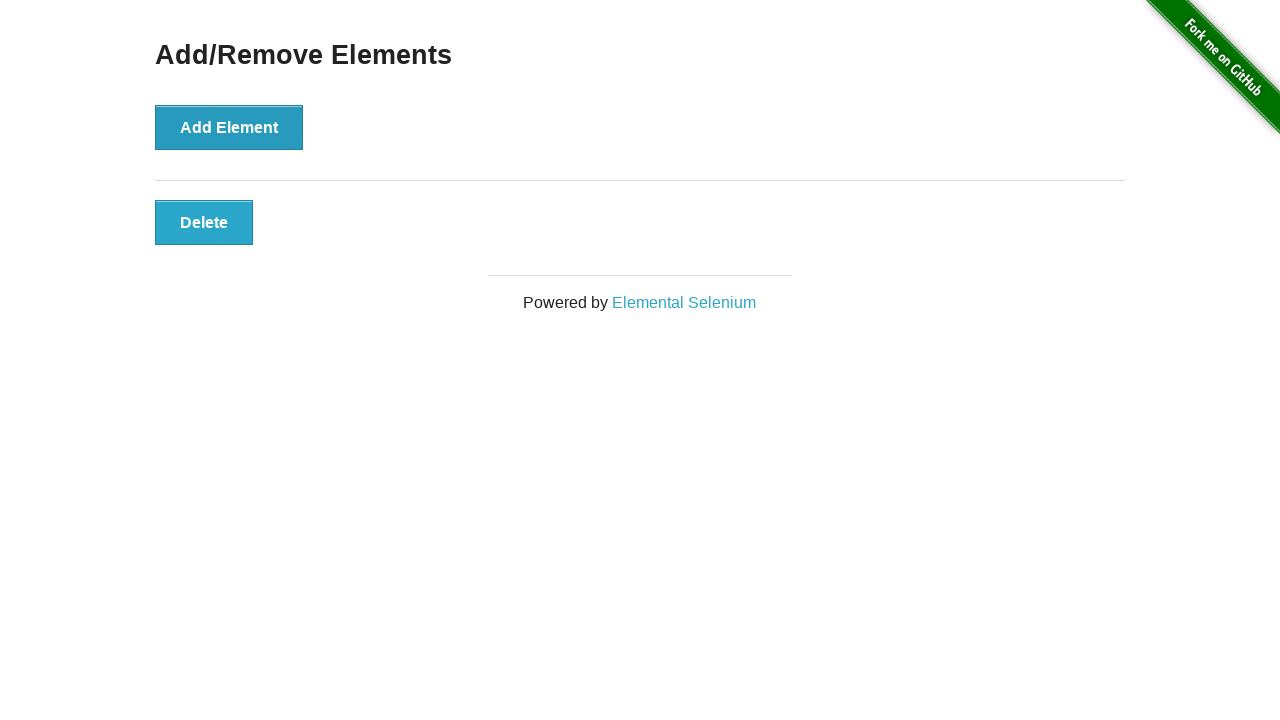

Clicked Add Element button at (229, 127) on xpath=//button[@onclick='addElement()']
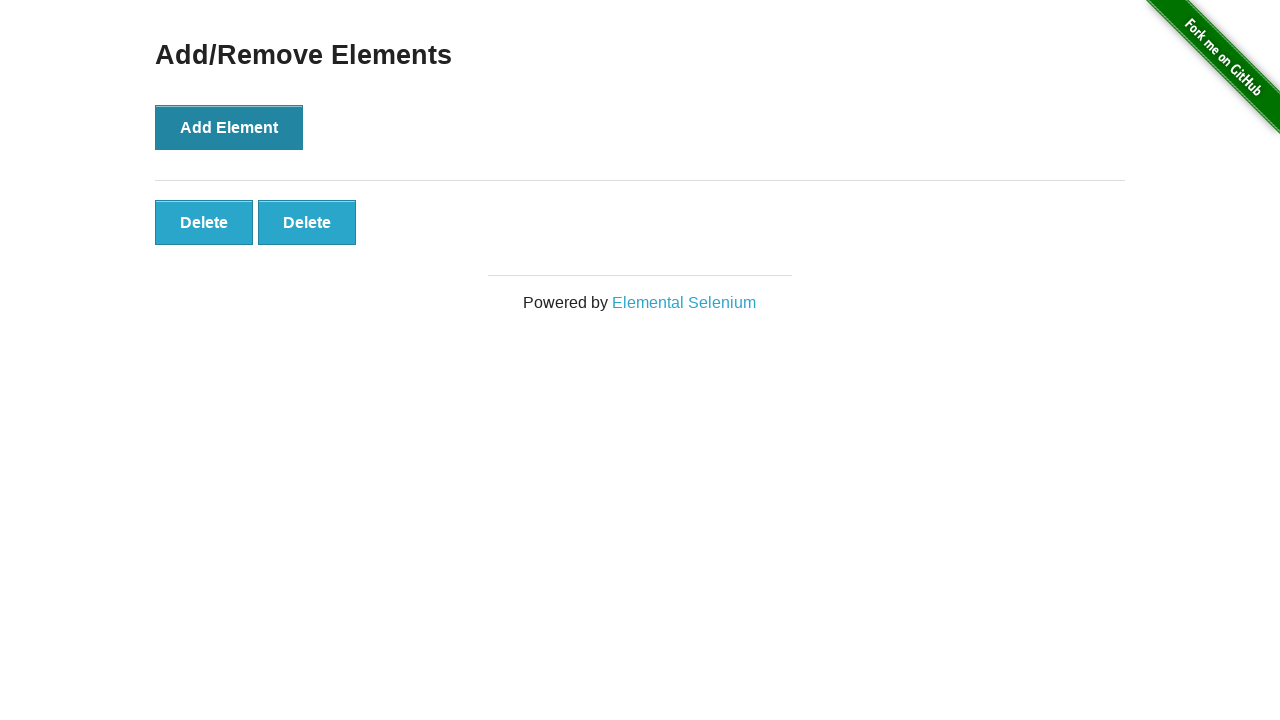

Clicked Add Element button at (229, 127) on xpath=//button[@onclick='addElement()']
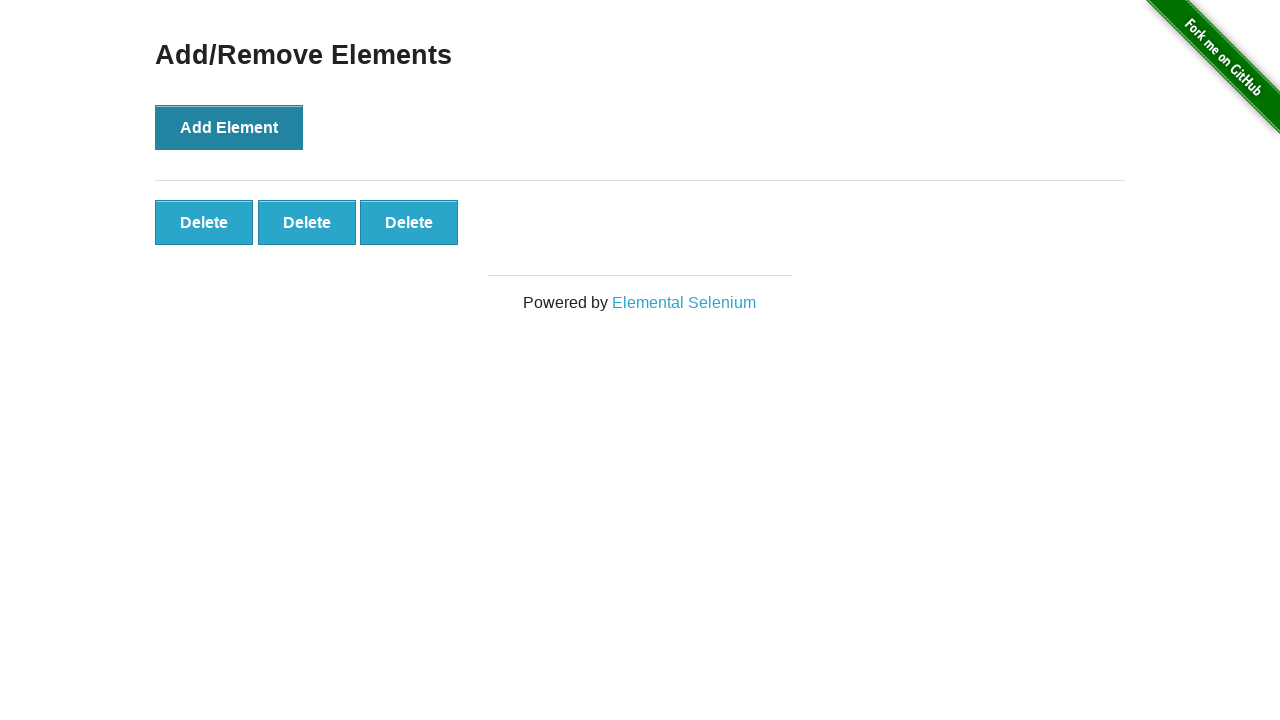

Clicked Add Element button at (229, 127) on xpath=//button[@onclick='addElement()']
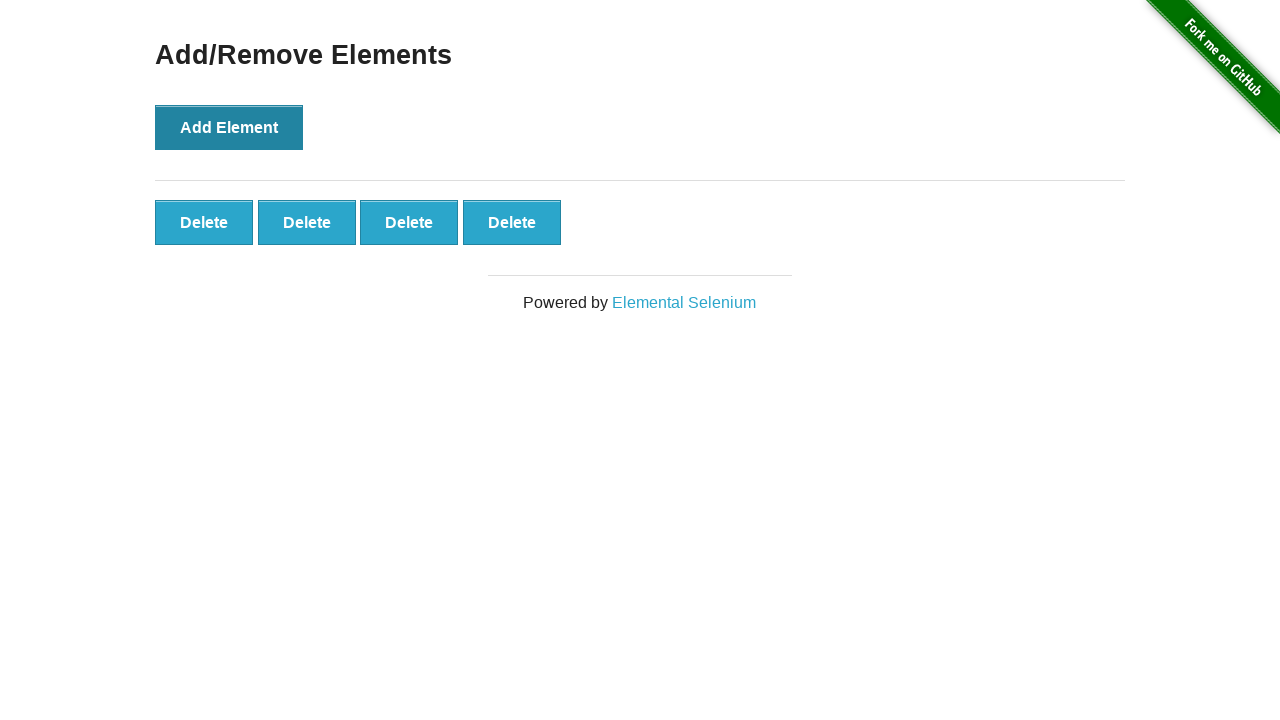

Clicked Add Element button at (229, 127) on xpath=//button[@onclick='addElement()']
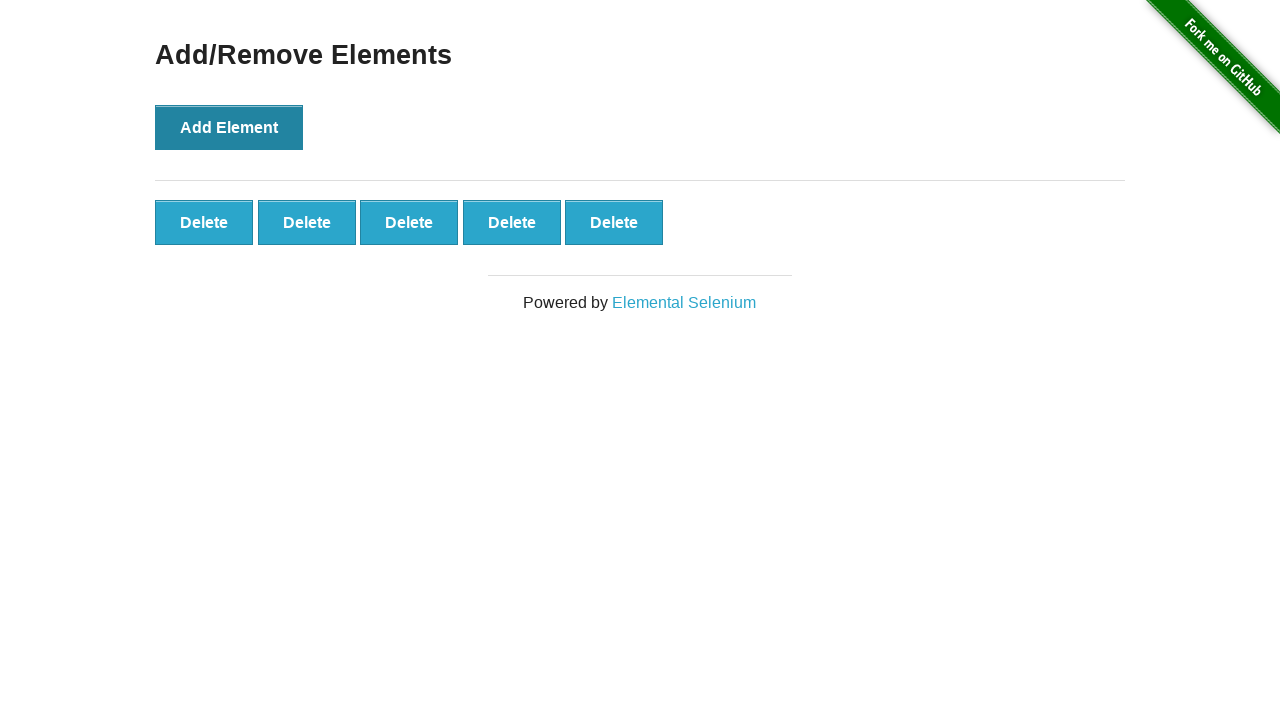

Delete buttons were created and loaded
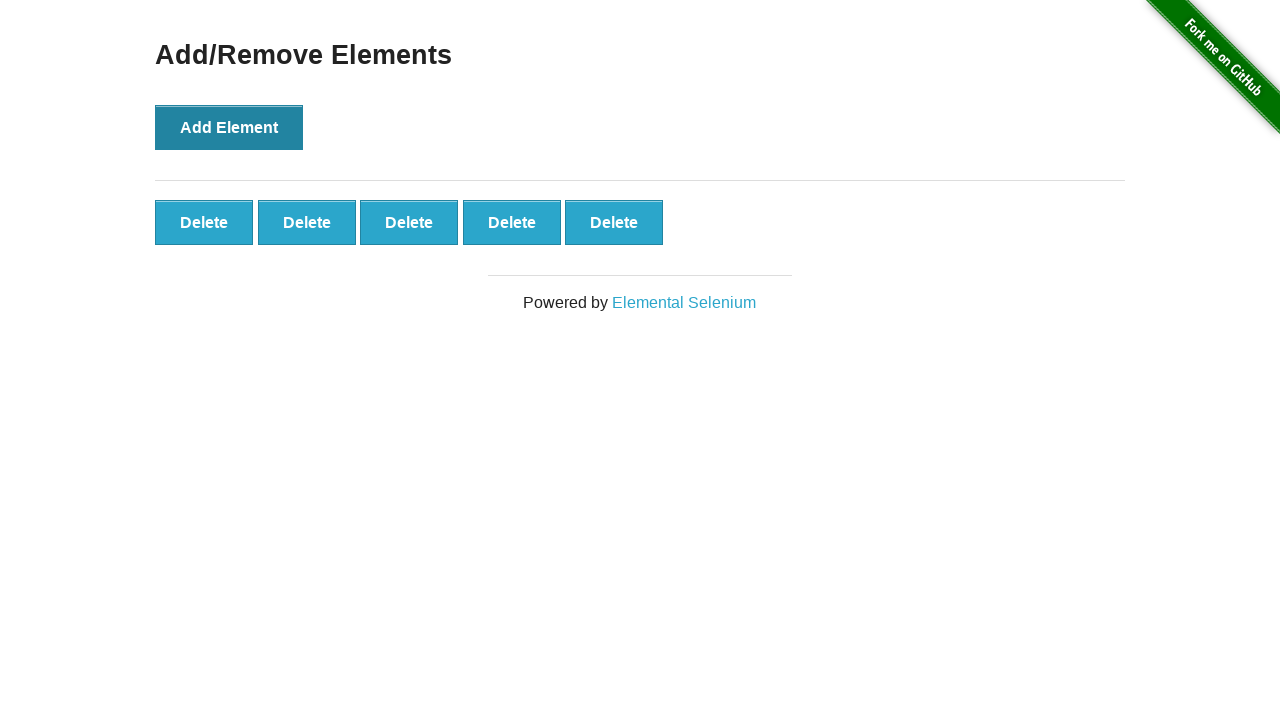

Retrieved all Delete buttons - count: 5
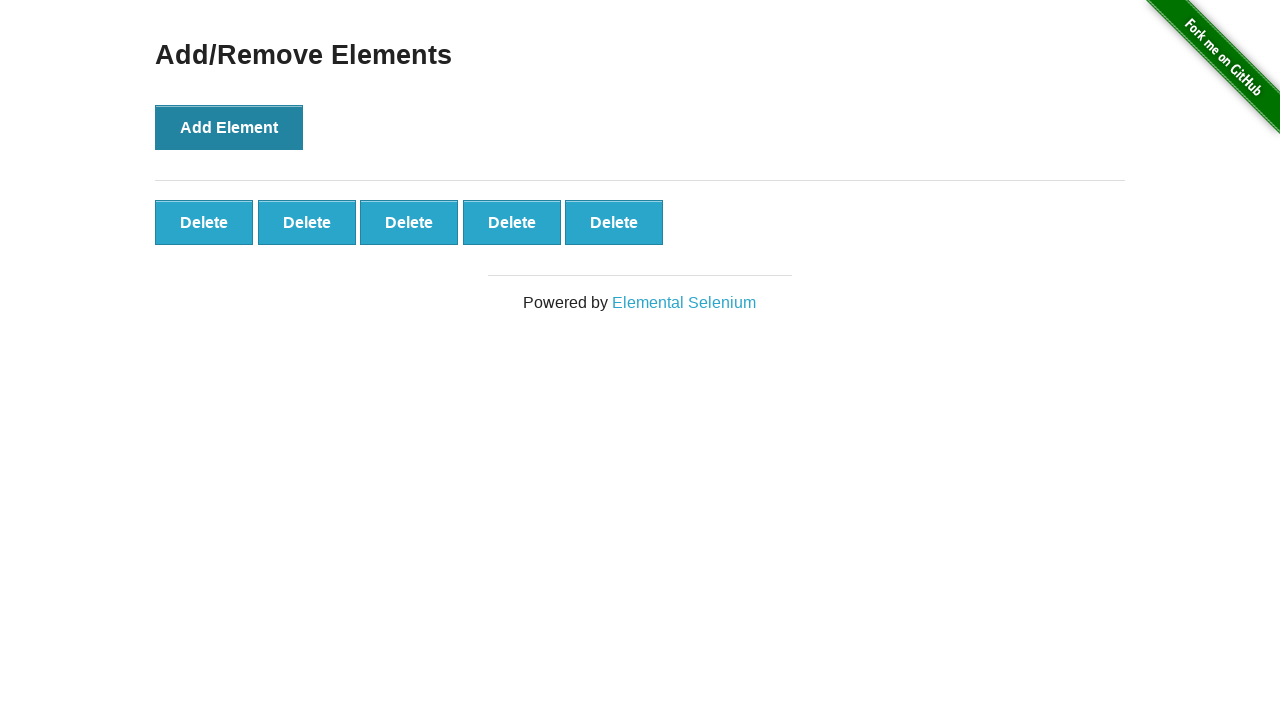

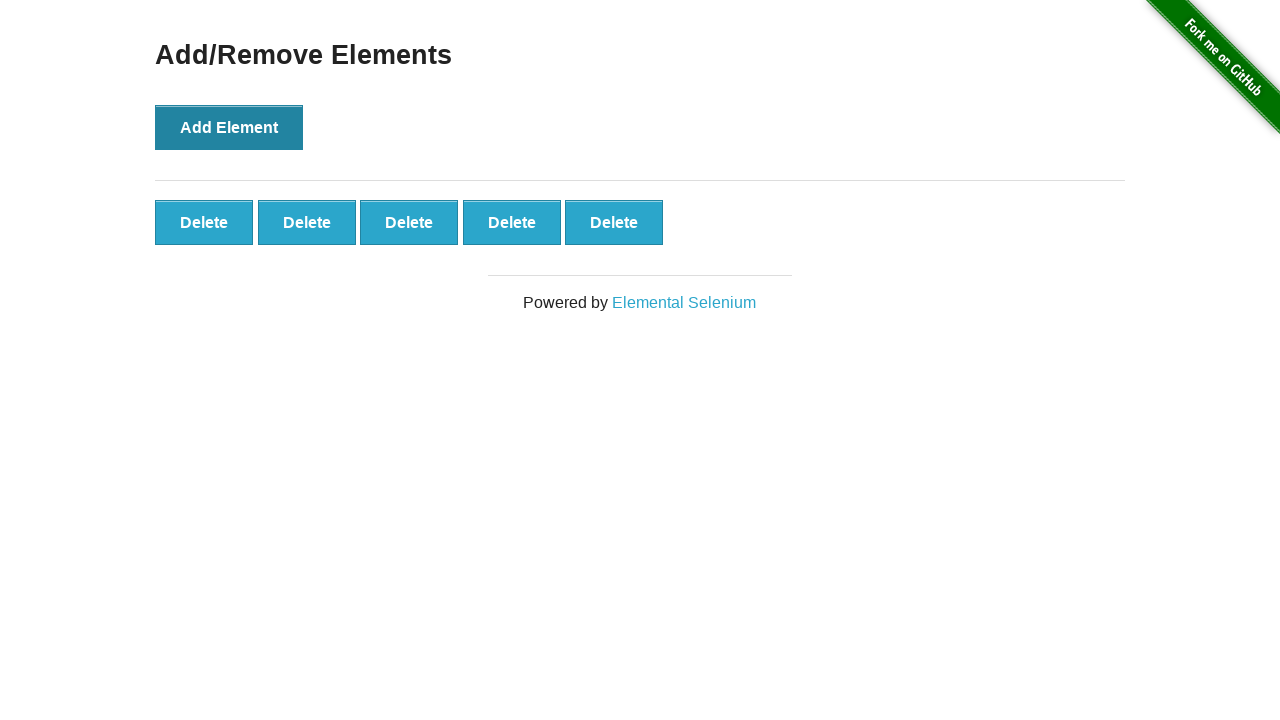